Tests that mobile button is not visible at larger viewport size (750x750)

Starting URL: https://abs.firat.edu.tr/tr

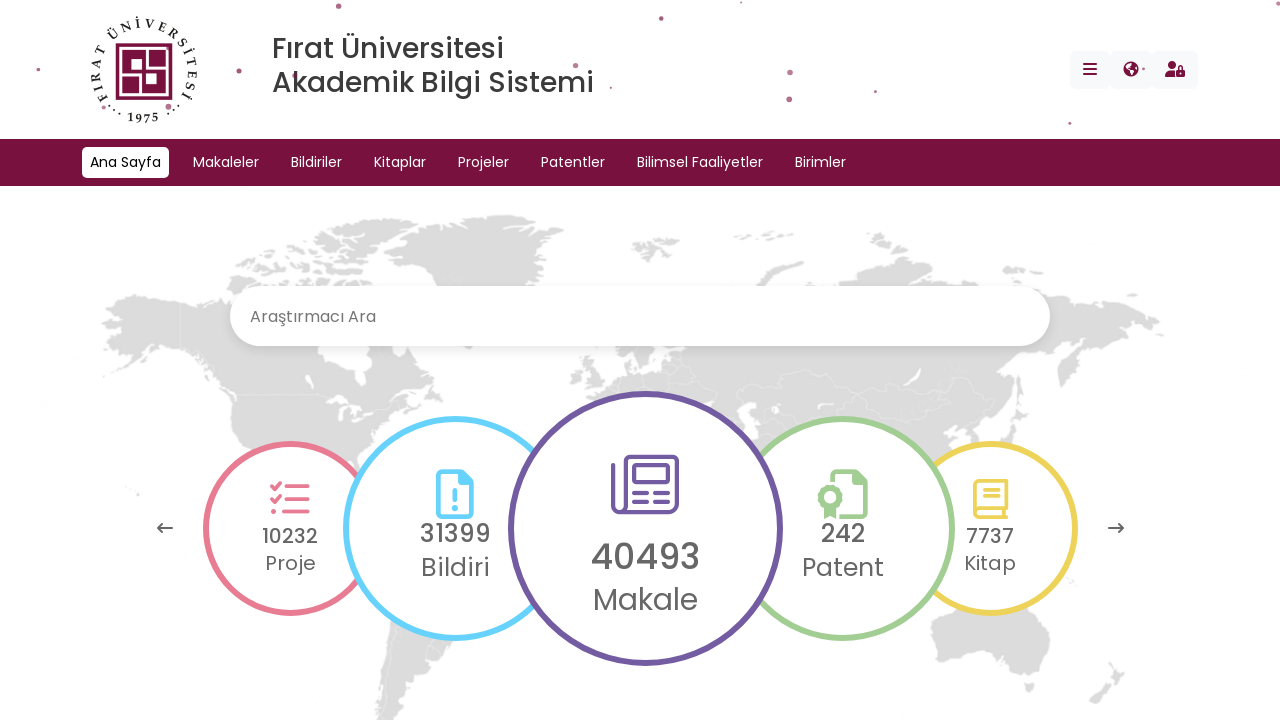

Set viewport size to 750x750
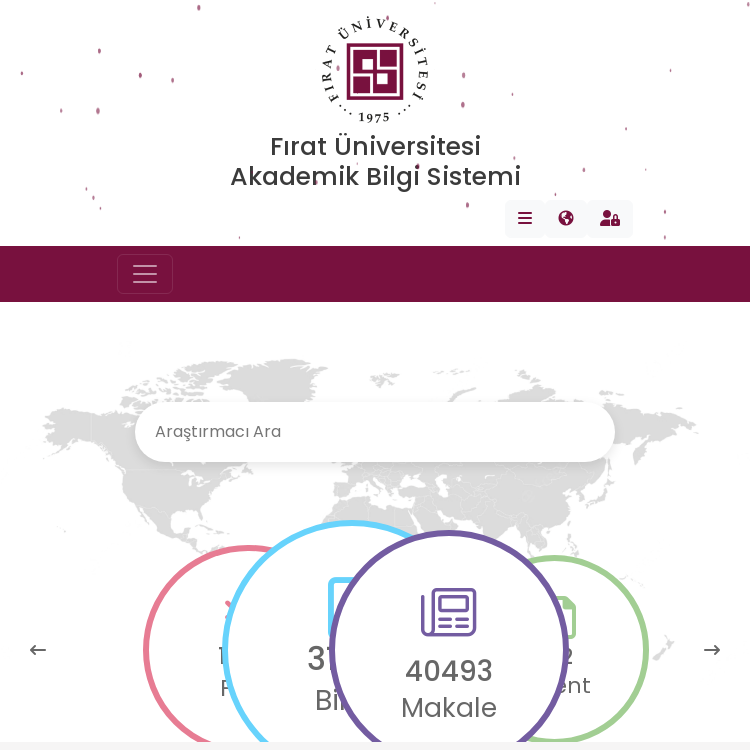

Reloaded page at https://abs.firat.edu.tr/tr
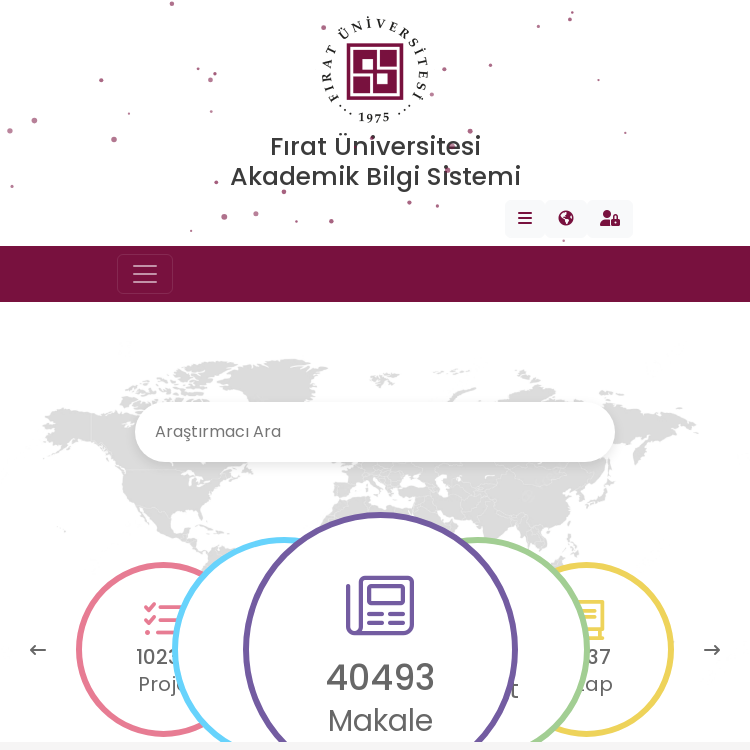

Verified mobile button is not visible at 750x750 viewport
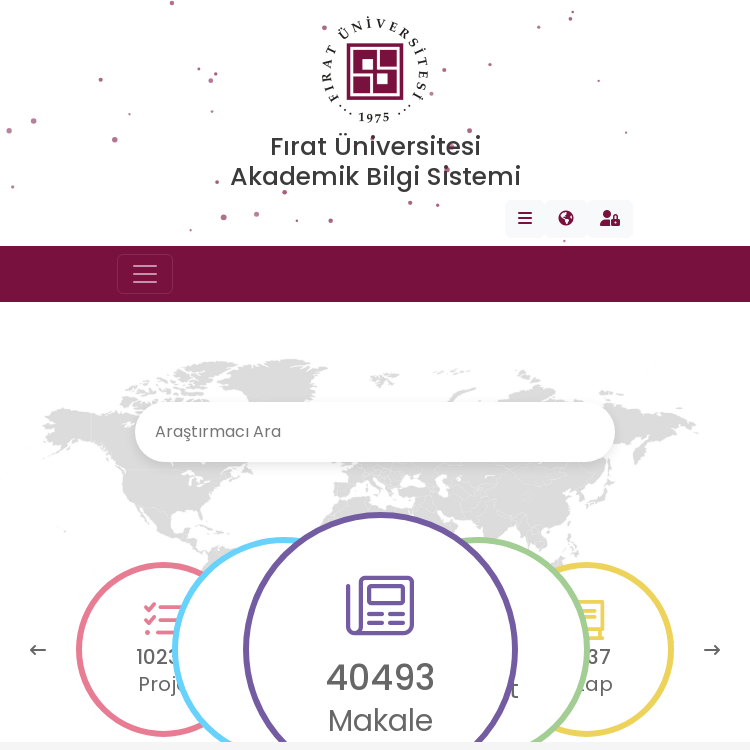

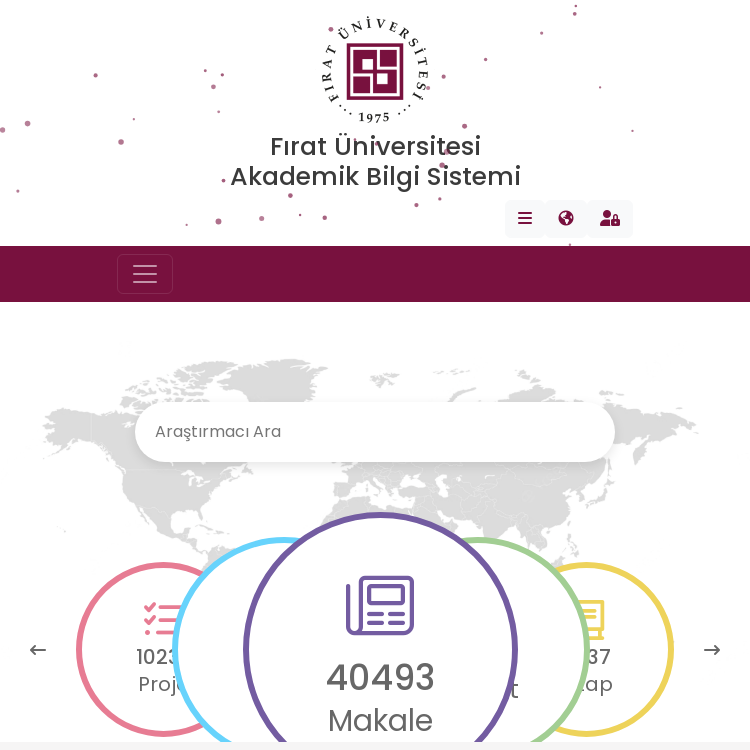